Tests that the complete all checkbox updates state when individual items are completed or cleared

Starting URL: https://demo.playwright.dev/todomvc

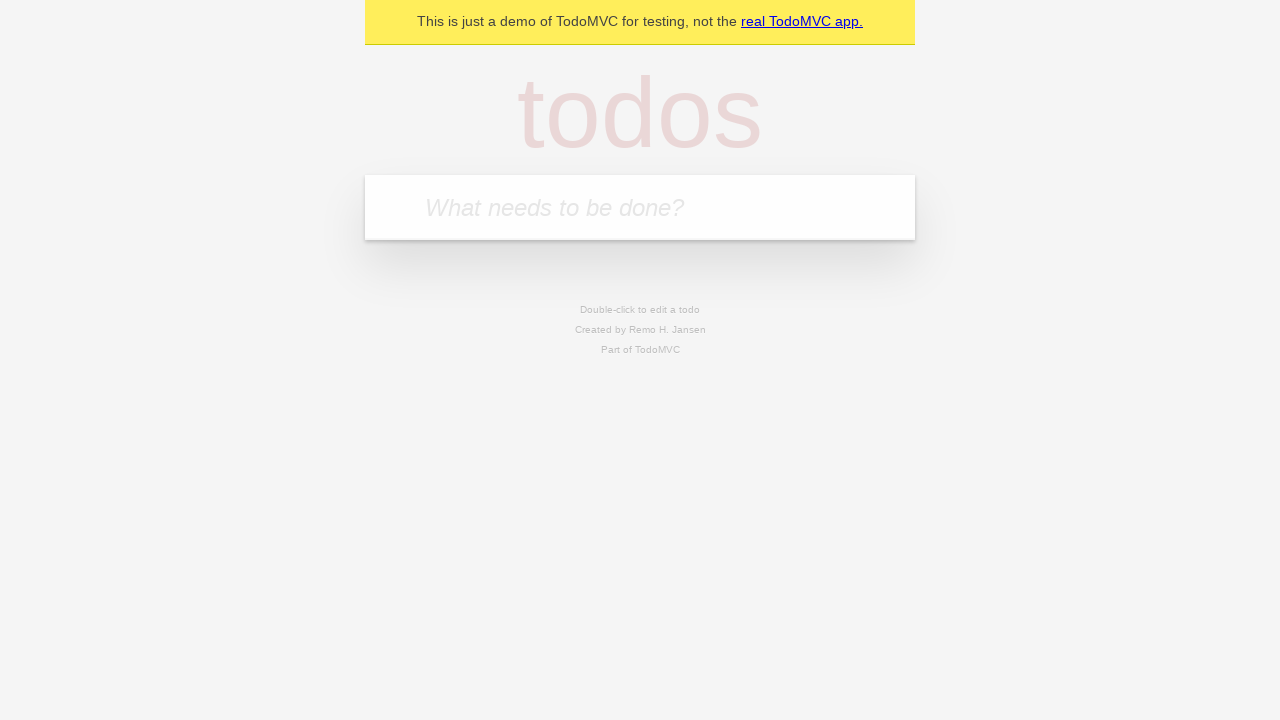

Filled new todo input with 'buy some cheese' on .new-todo
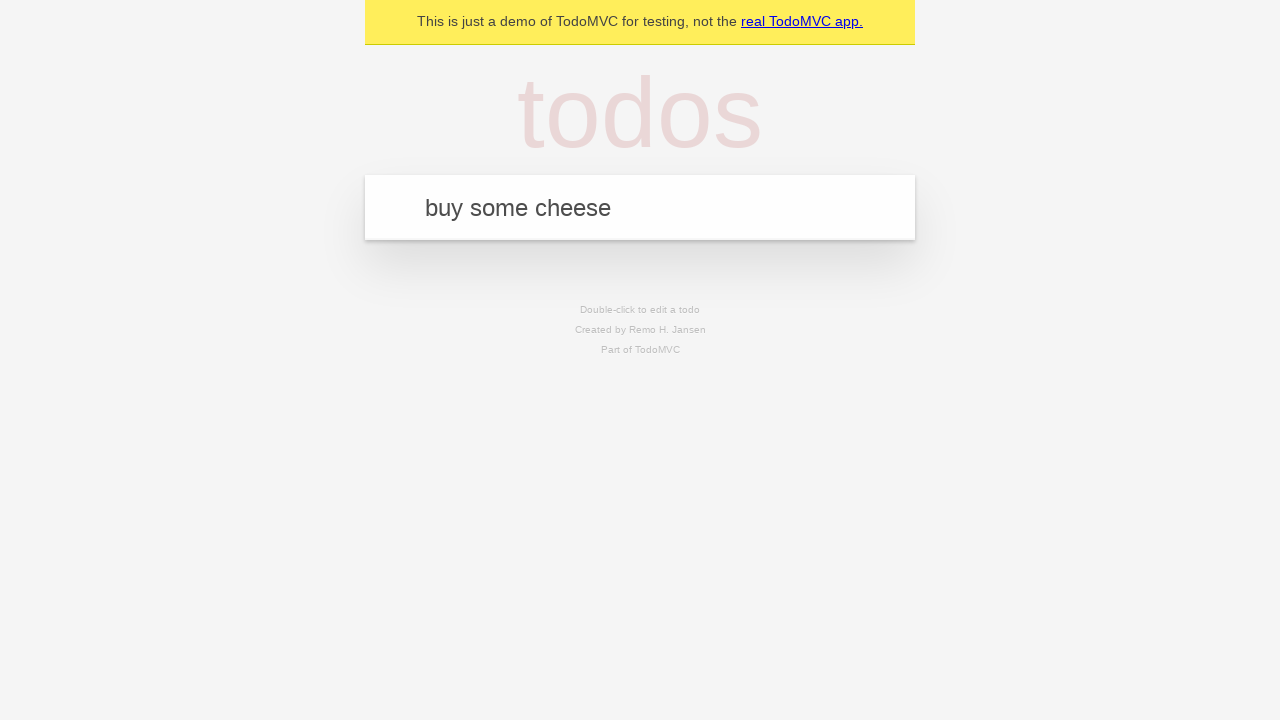

Pressed Enter to add first todo on .new-todo
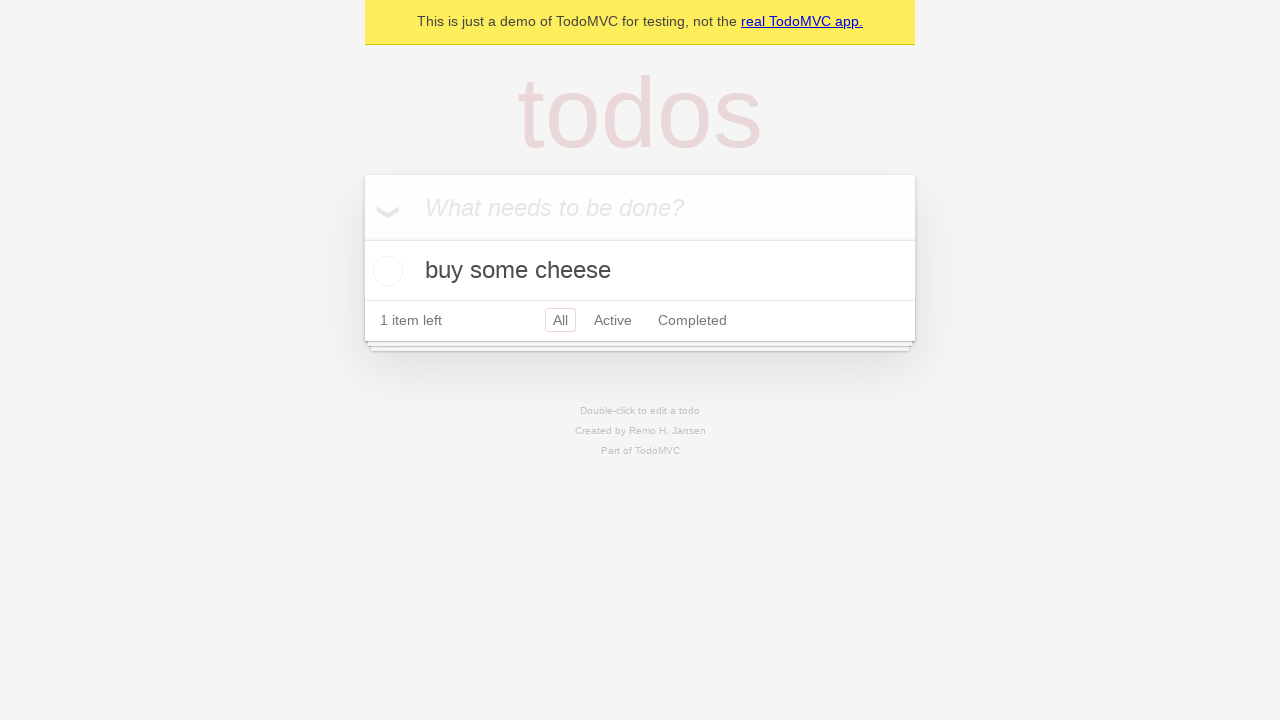

Filled new todo input with 'feed the cat' on .new-todo
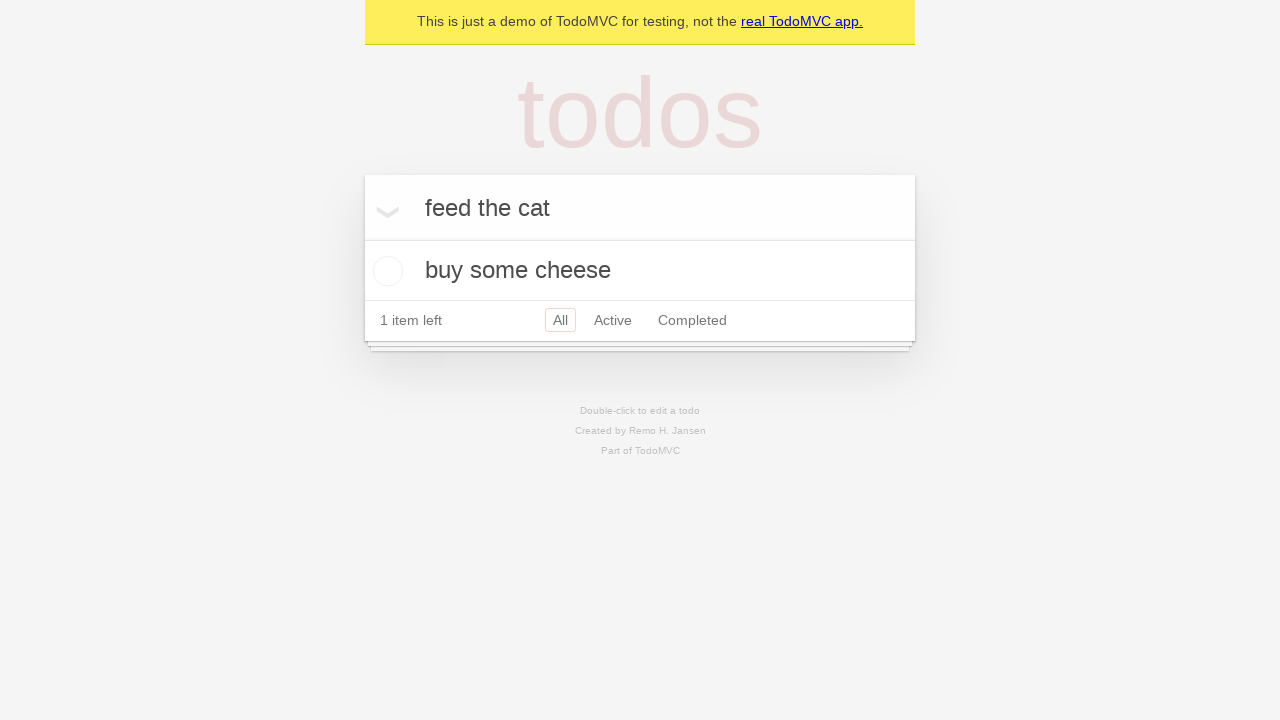

Pressed Enter to add second todo on .new-todo
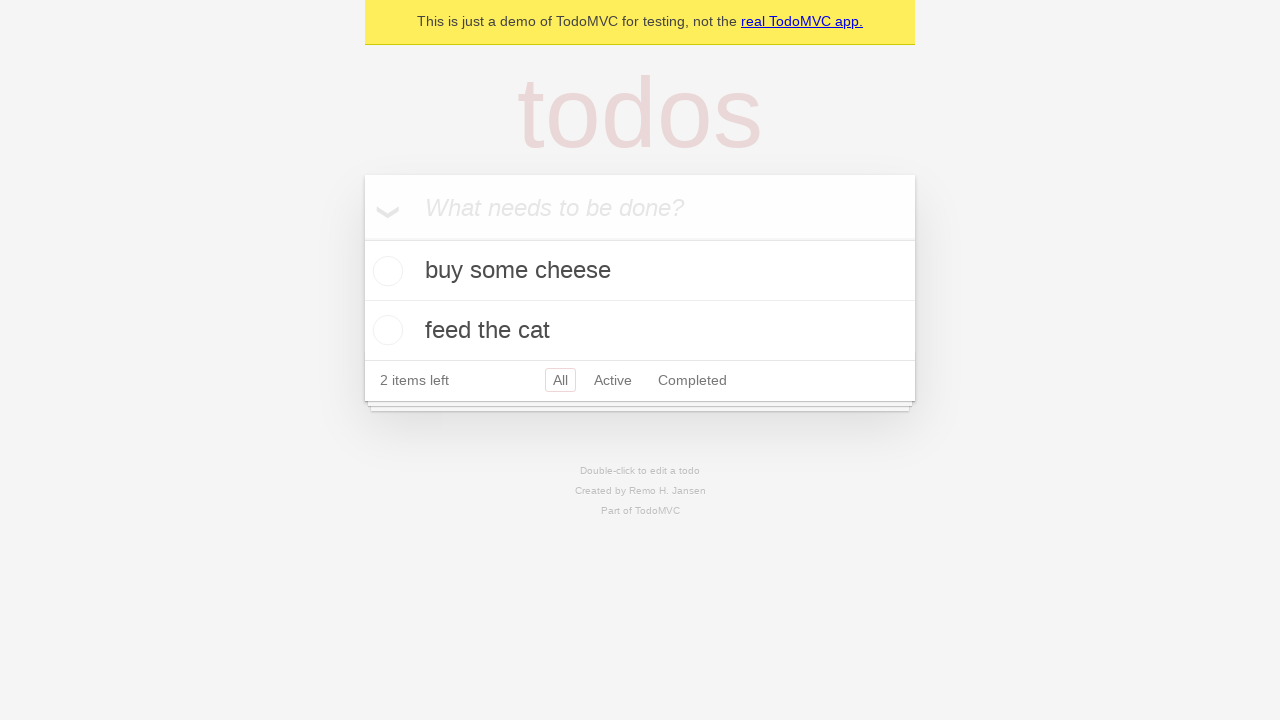

Filled new todo input with 'book a doctors appointment' on .new-todo
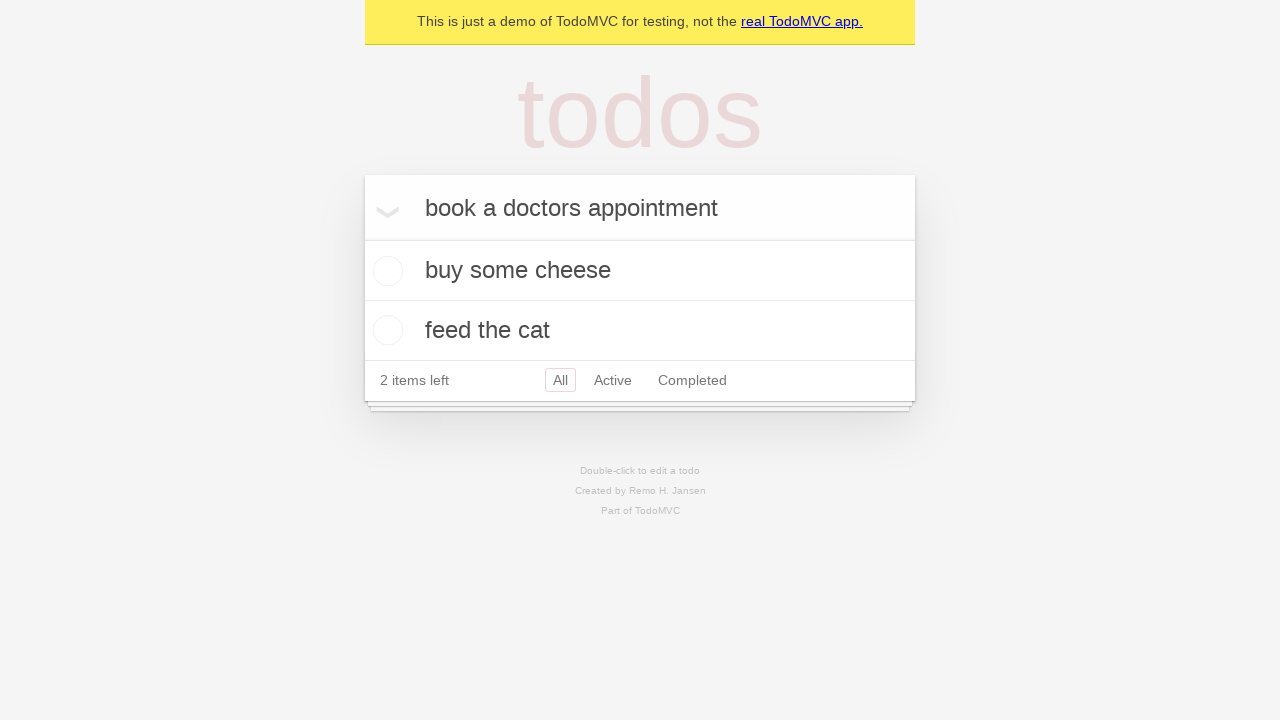

Pressed Enter to add third todo on .new-todo
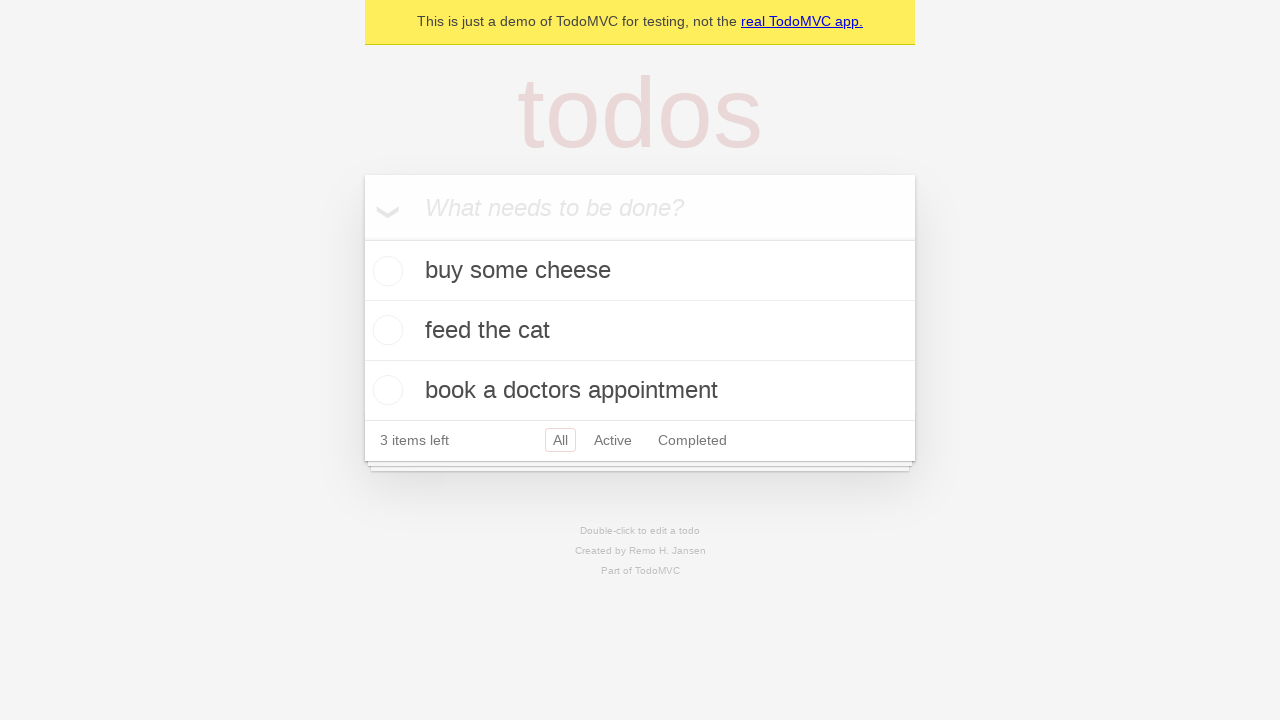

Checked the toggle-all checkbox to mark all todos as complete at (362, 238) on .toggle-all
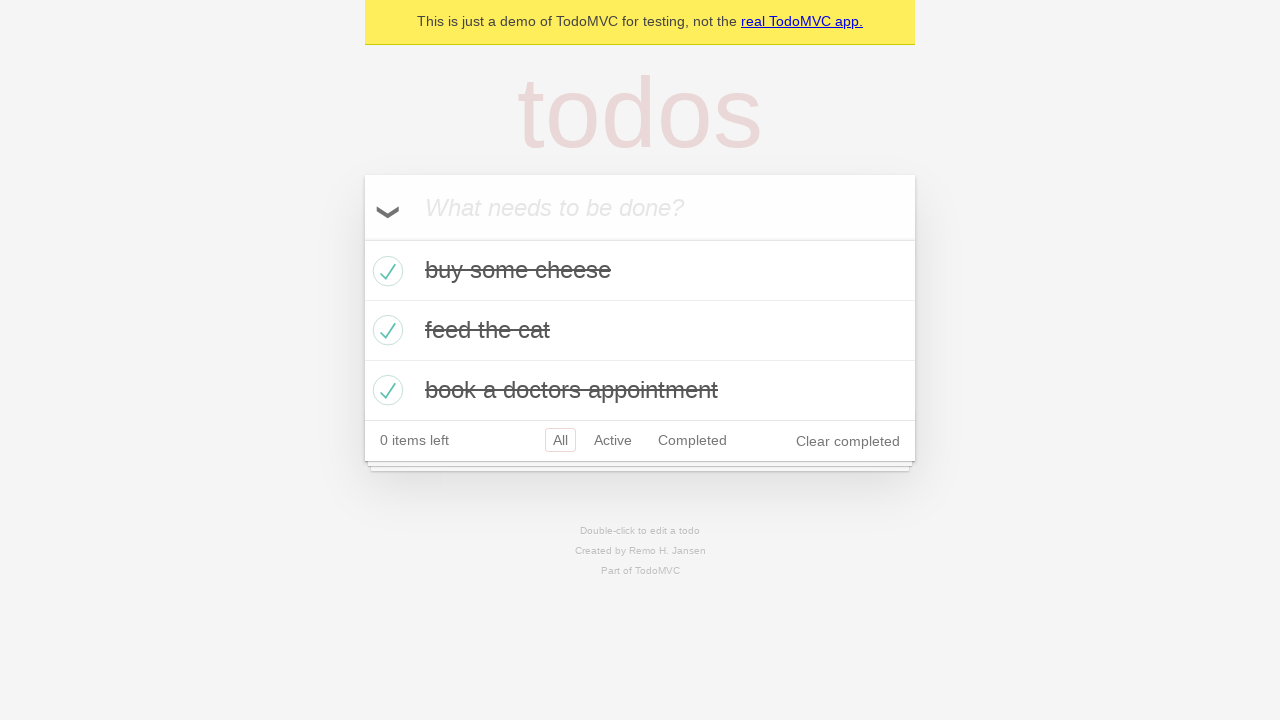

Unchecked first todo to mark it as incomplete at (385, 271) on .todo-list li >> nth=0 >> .toggle
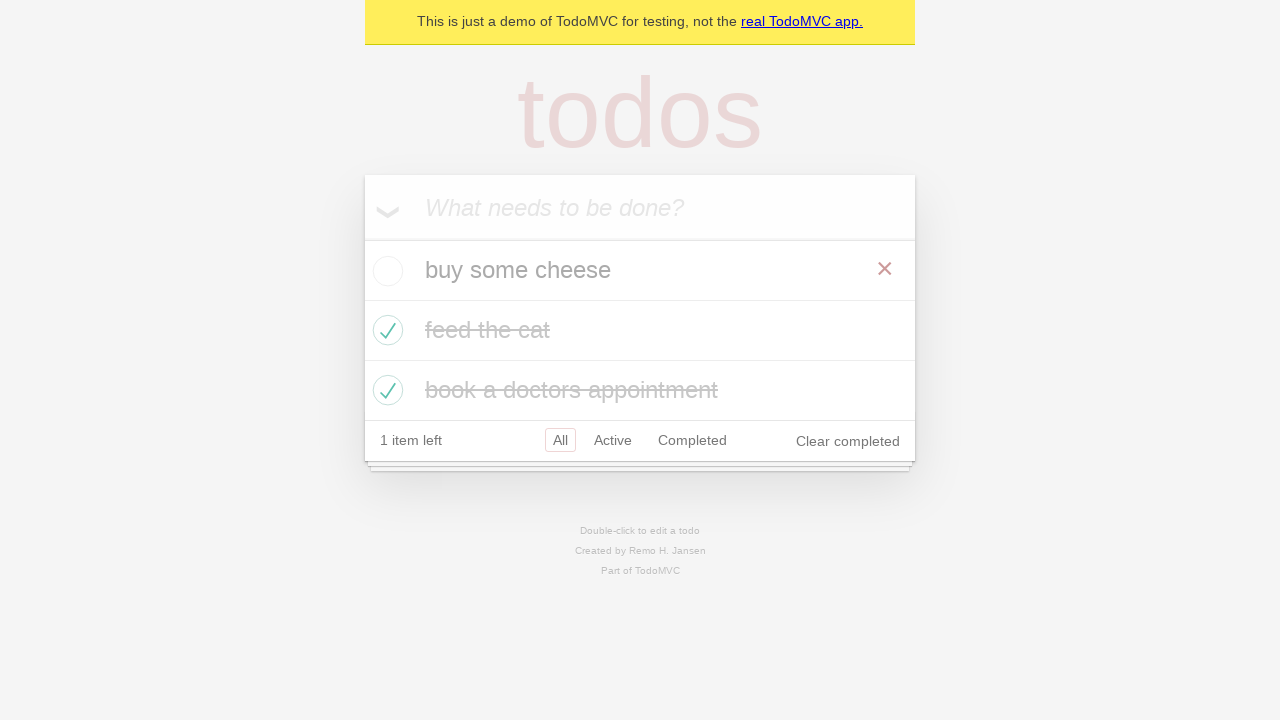

Checked first todo again to mark it as complete at (385, 271) on .todo-list li >> nth=0 >> .toggle
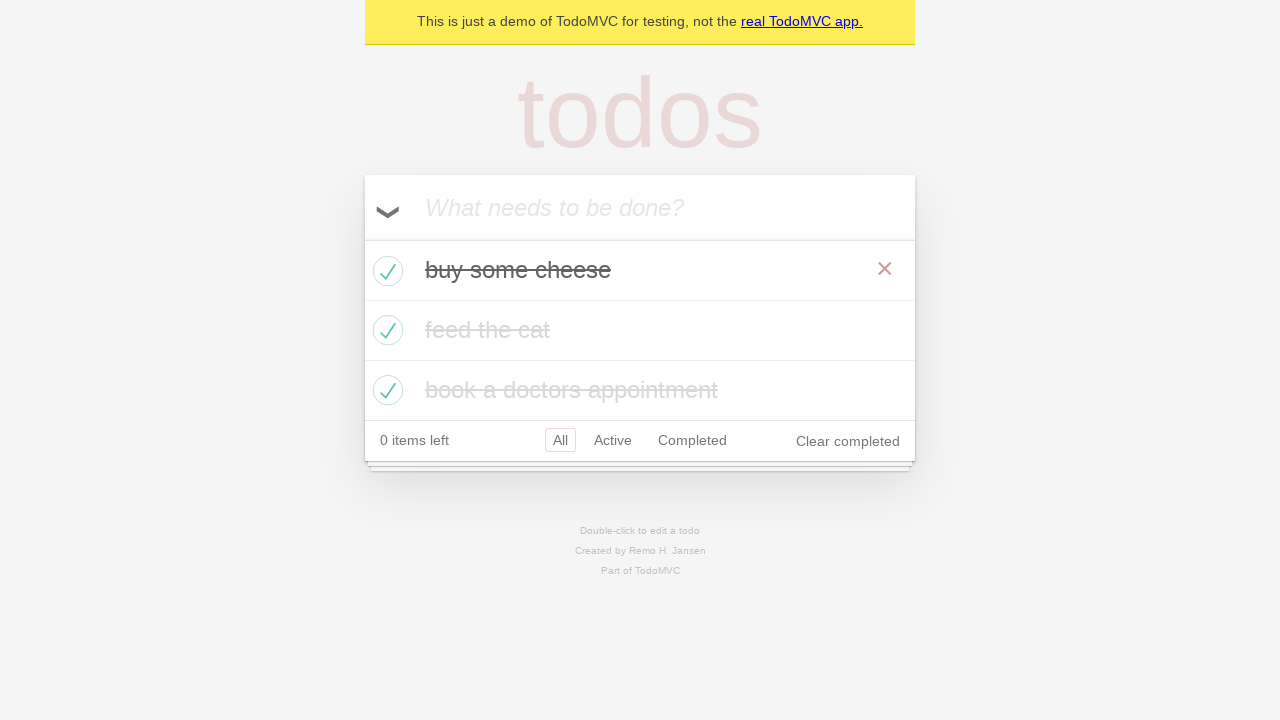

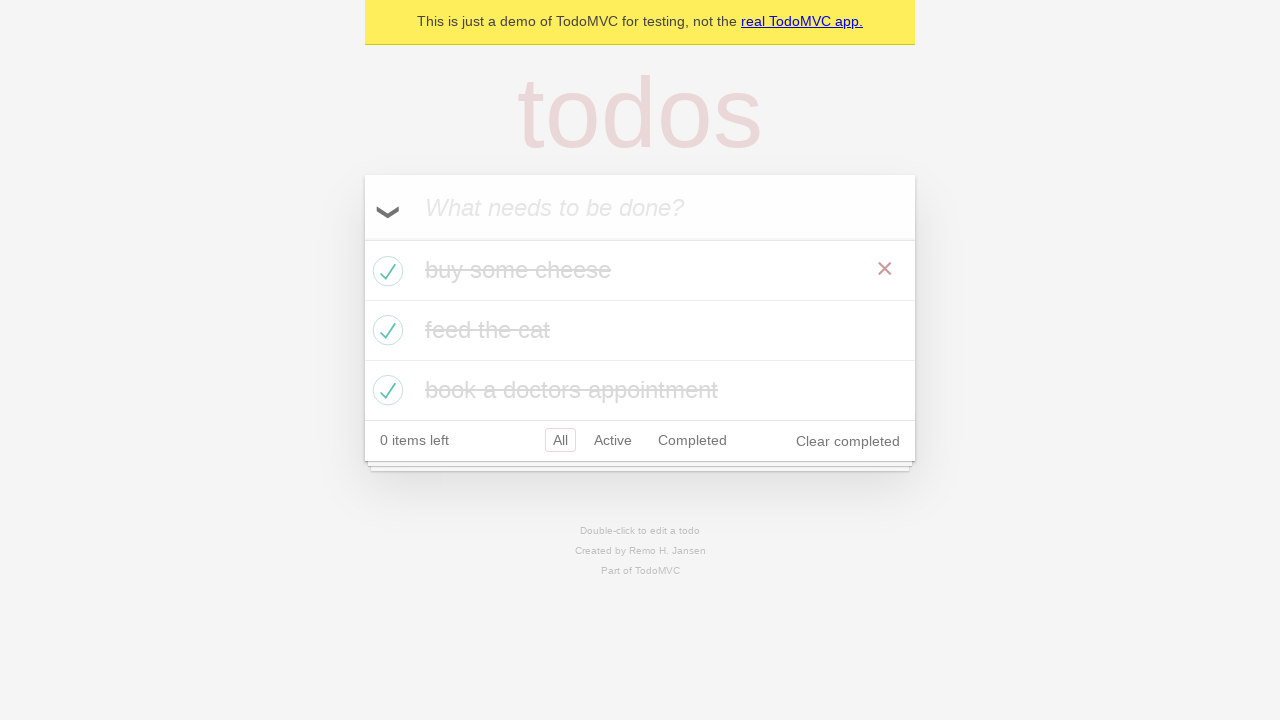